Tests dropdown and passenger selection functionality on a travel booking page by selecting currency options and incrementing passenger count

Starting URL: https://rahulshettyacademy.com/dropdownsPractise/

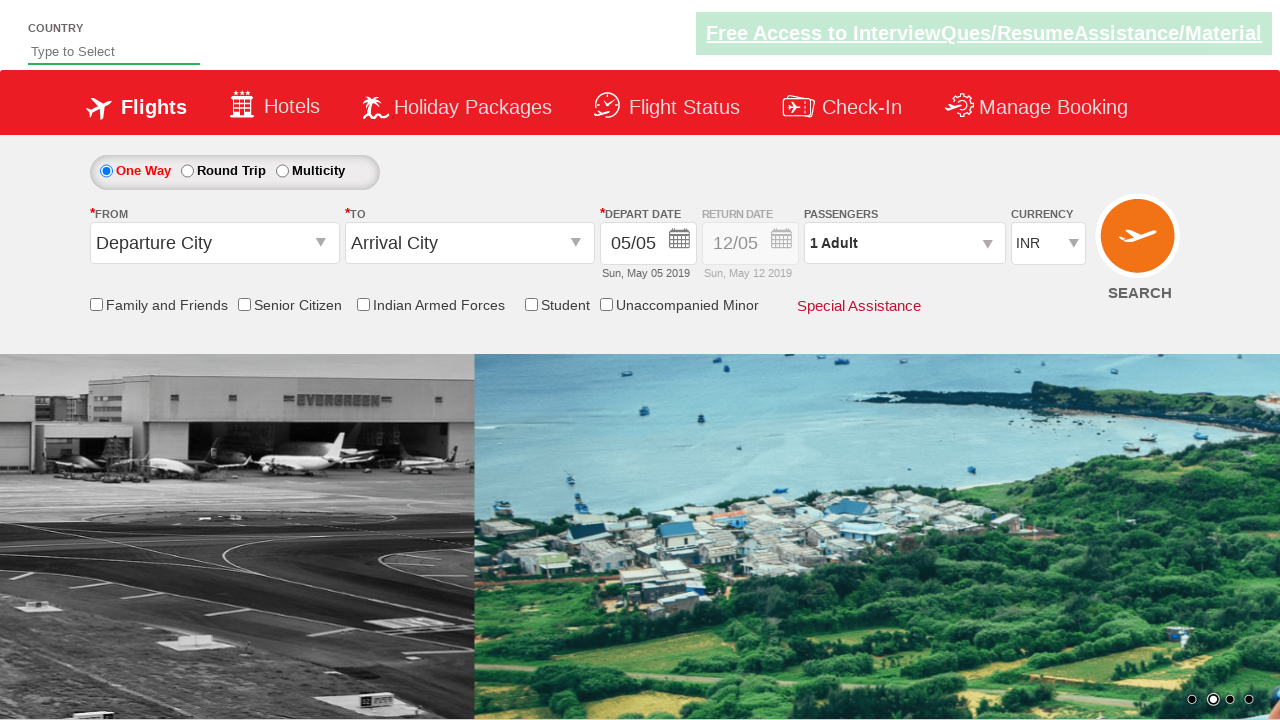

Clicked passenger info dropdown to open it at (904, 243) on #divpaxinfo
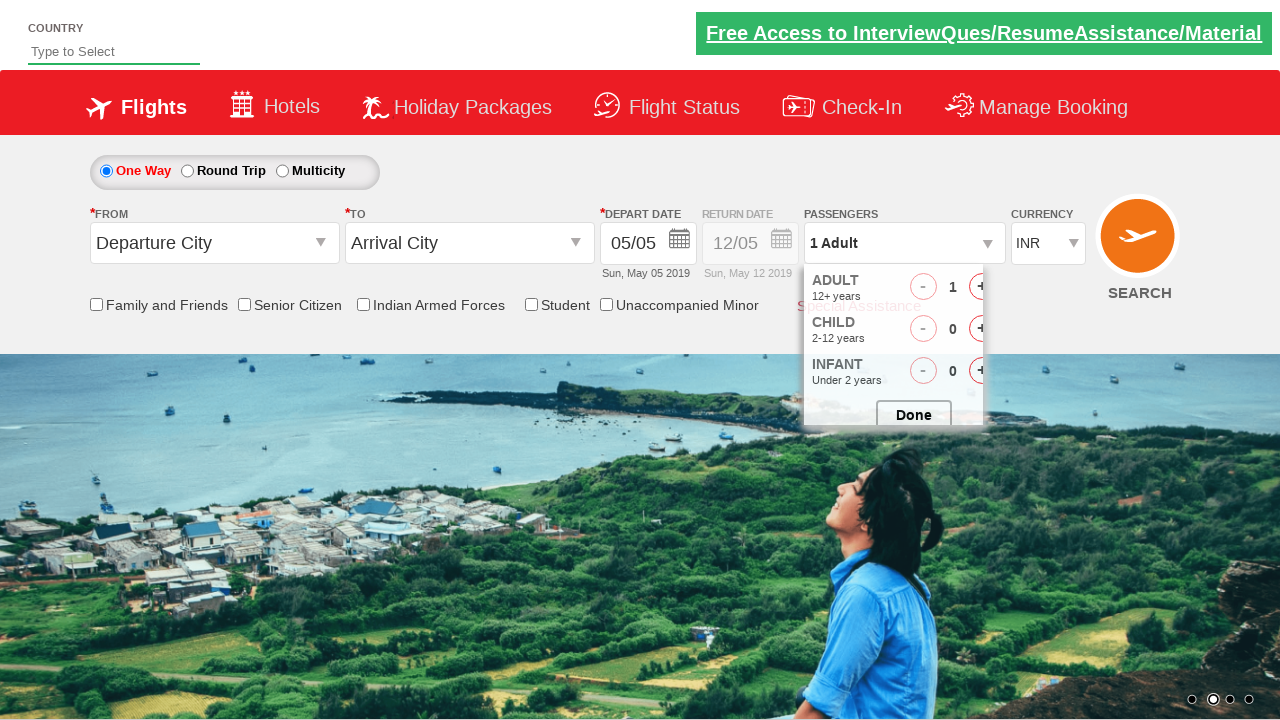

Clicked 'Add Adult' button (iteration 1/3) at (982, 288) on #hrefIncAdt
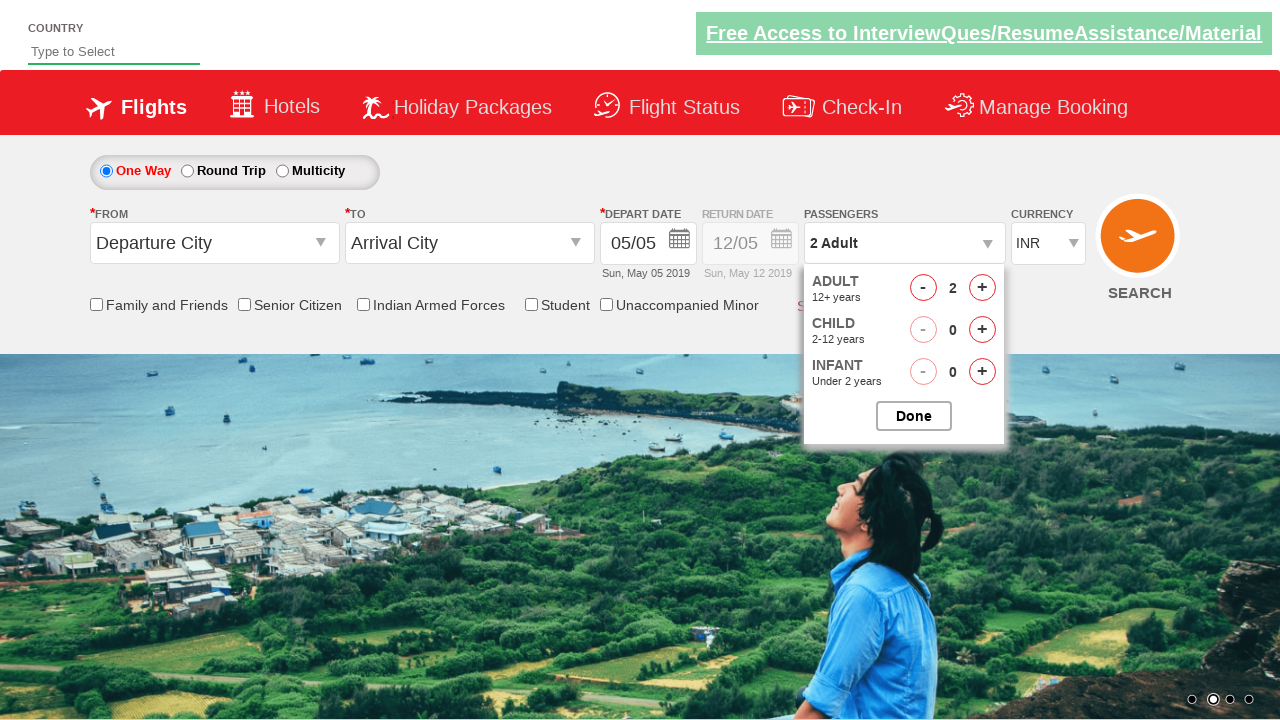

Clicked 'Add Adult' button (iteration 2/3) at (982, 288) on #hrefIncAdt
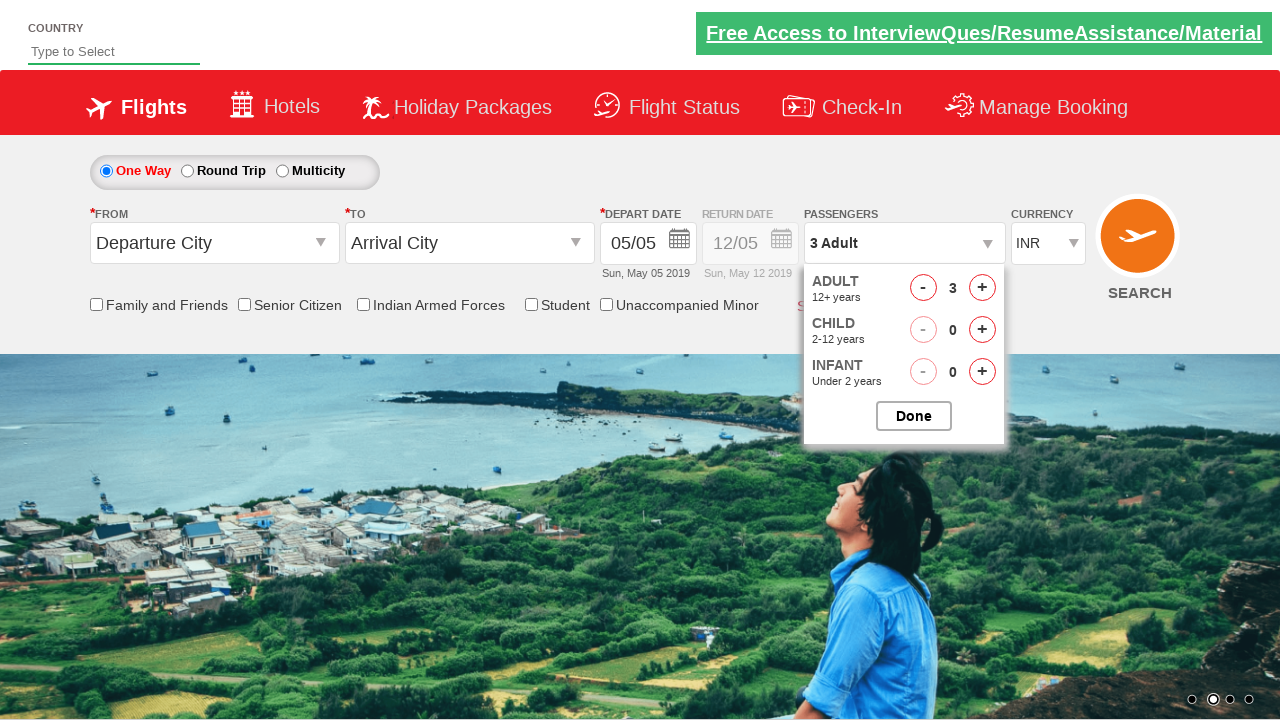

Clicked 'Add Adult' button (iteration 3/3) at (982, 288) on #hrefIncAdt
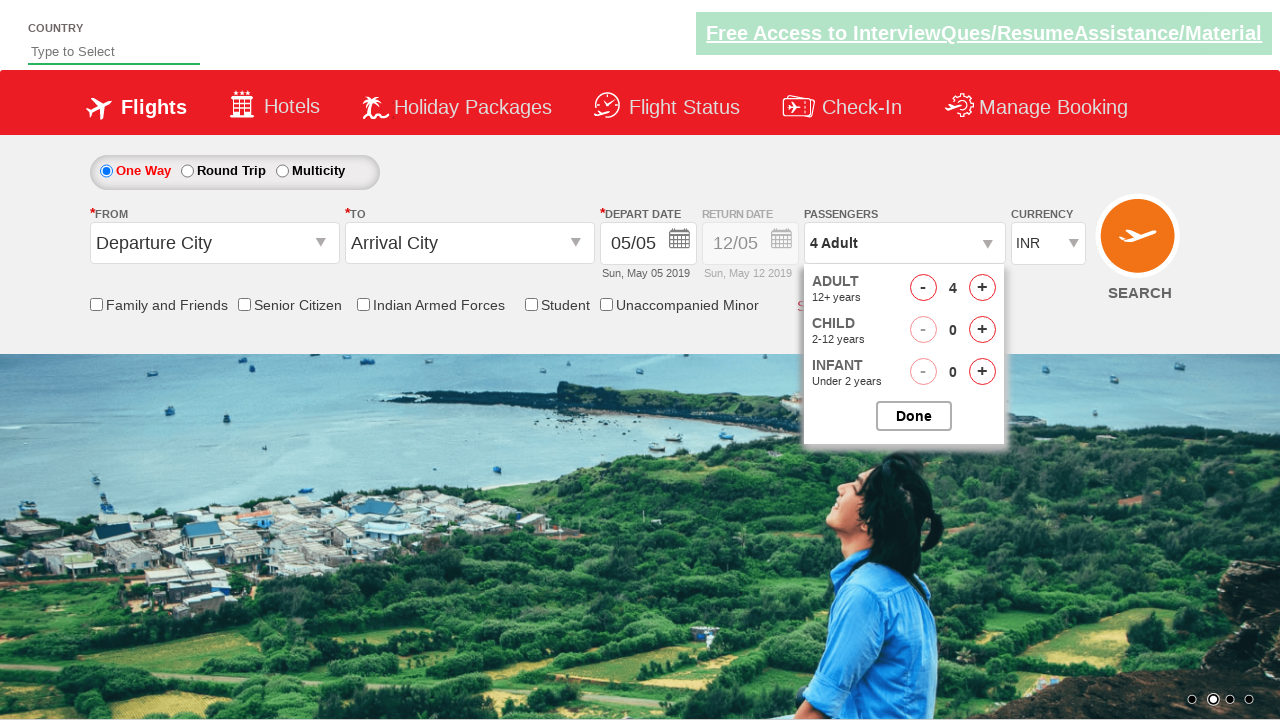

Retrieved passenger count text: '4 Adult'
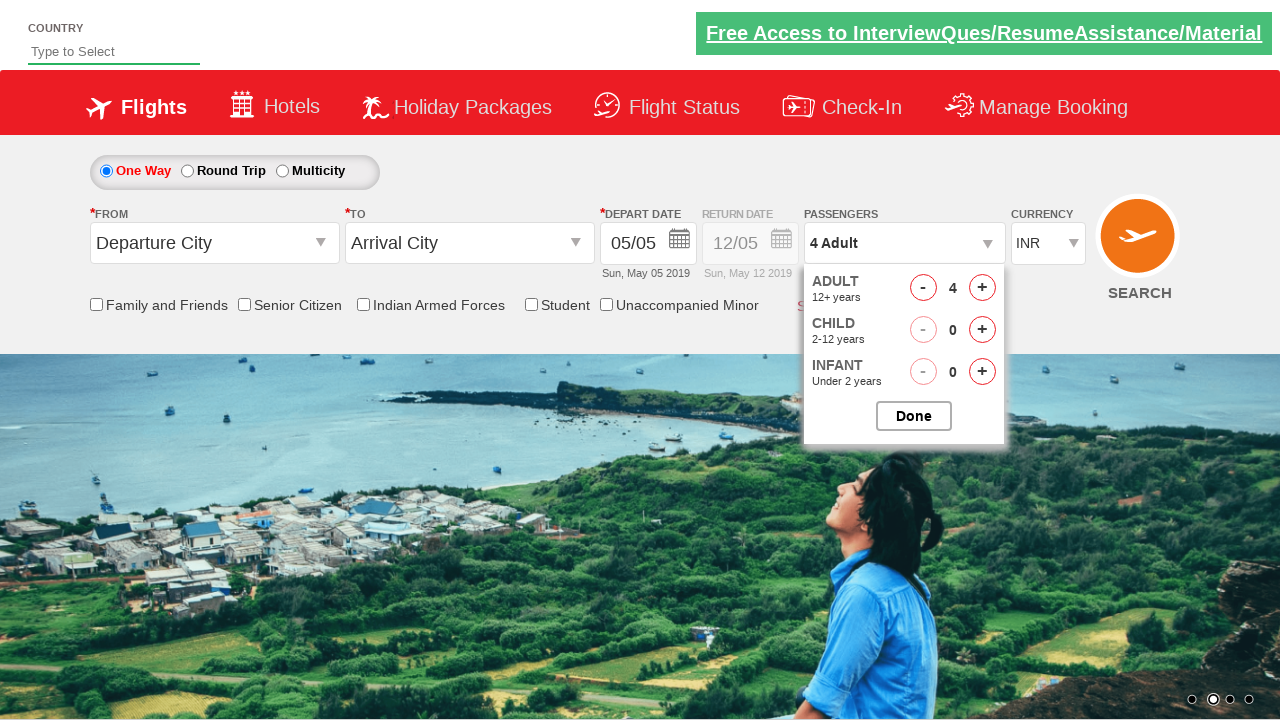

Verified passenger count is '4 Adult'
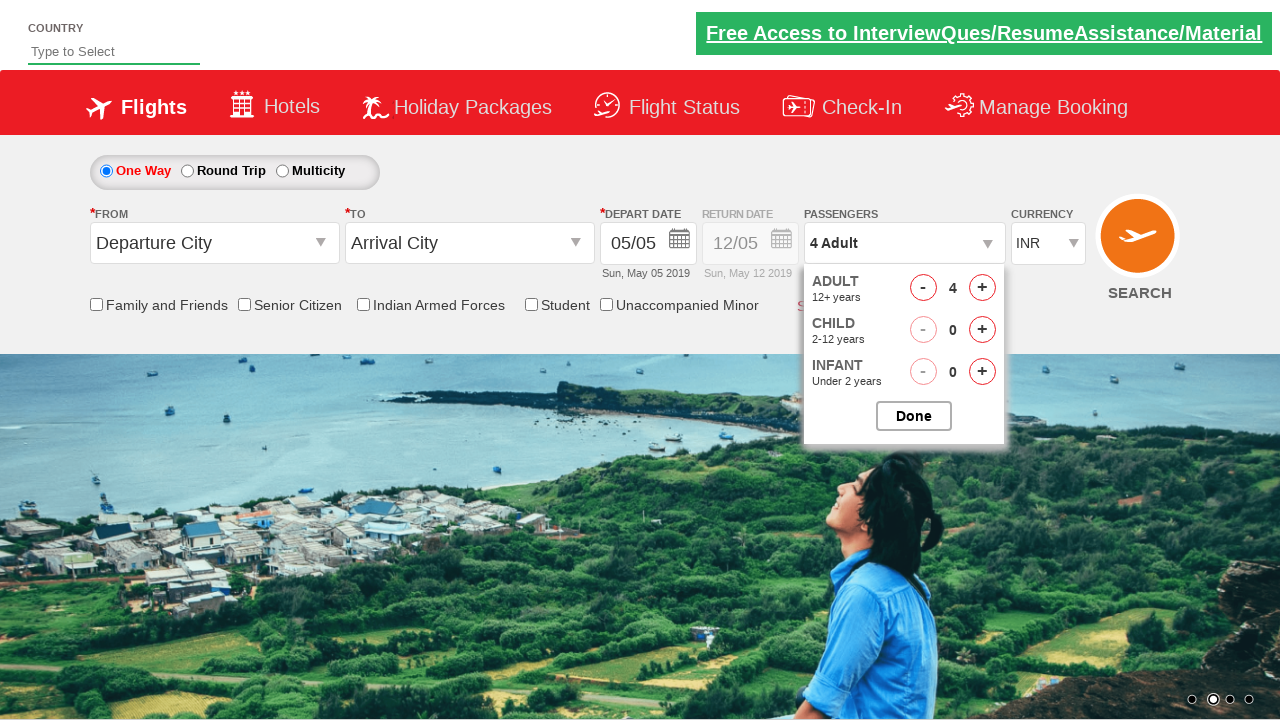

Closed passenger selection dropdown at (914, 416) on #btnclosepaxoption
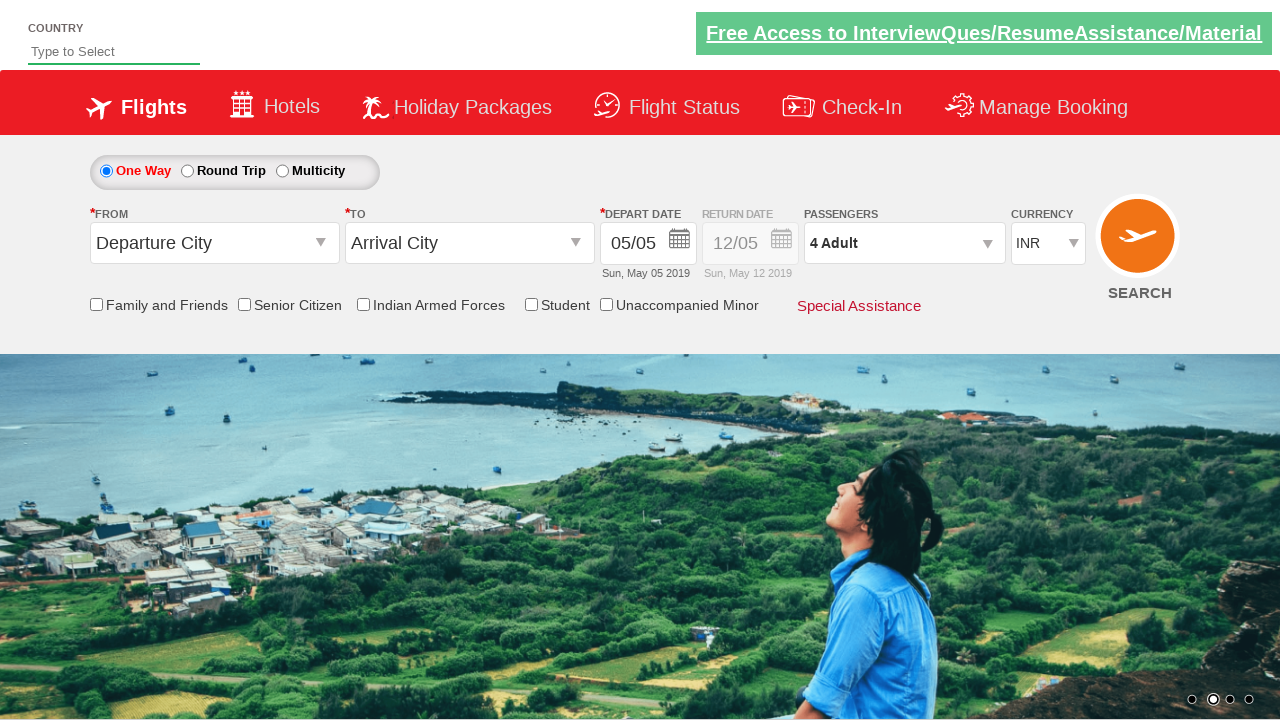

Selected currency by index 3 (USD) on #ctl00_mainContent_DropDownListCurrency
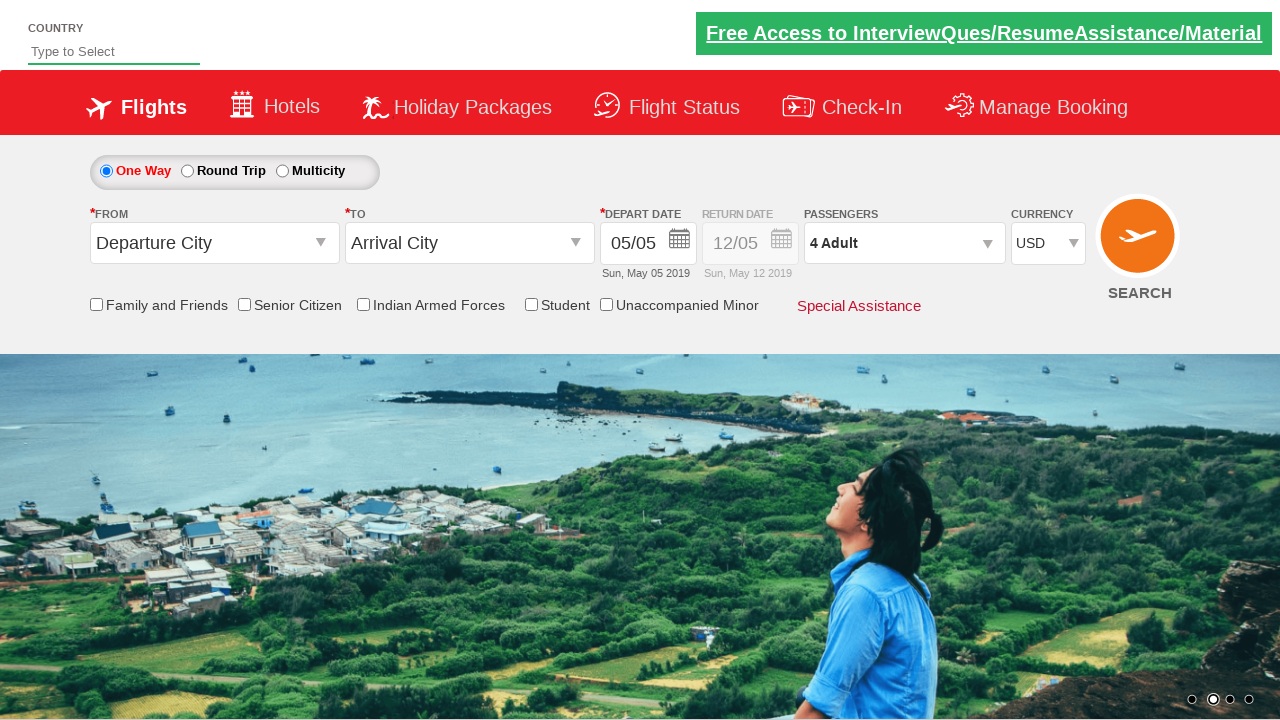

Selected currency by label 'AED' on #ctl00_mainContent_DropDownListCurrency
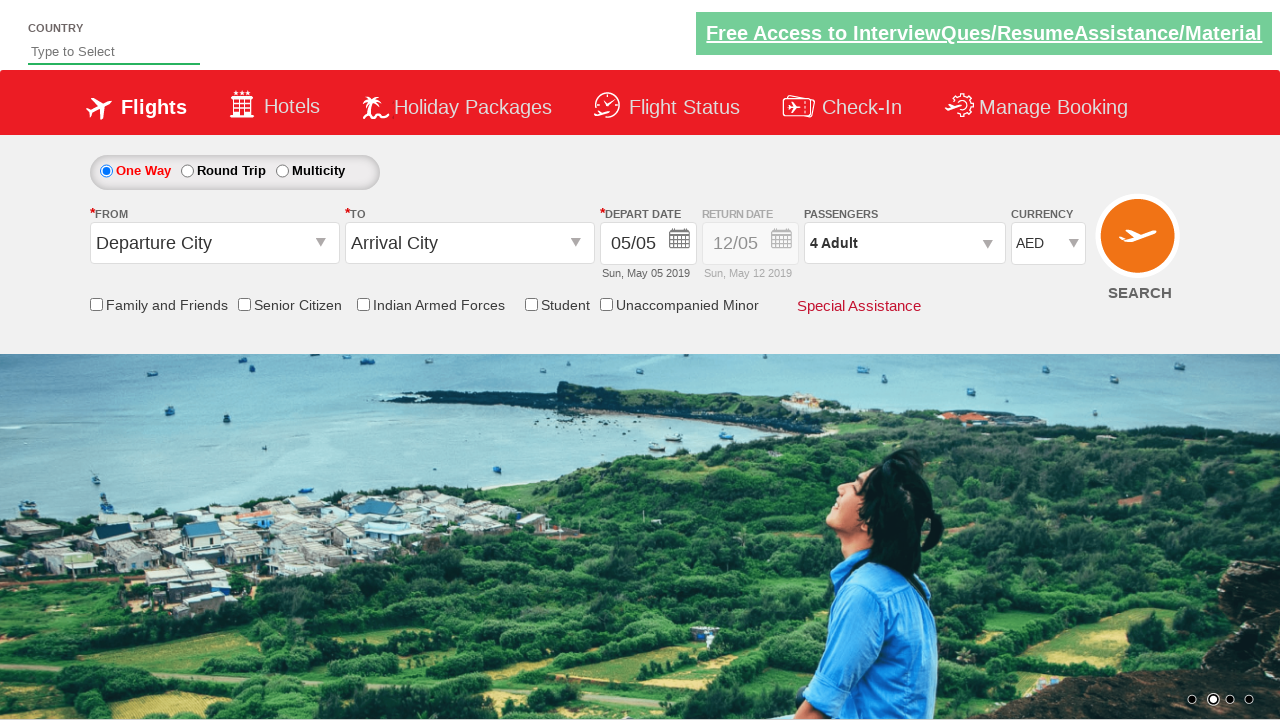

Selected currency by value 'INR' on #ctl00_mainContent_DropDownListCurrency
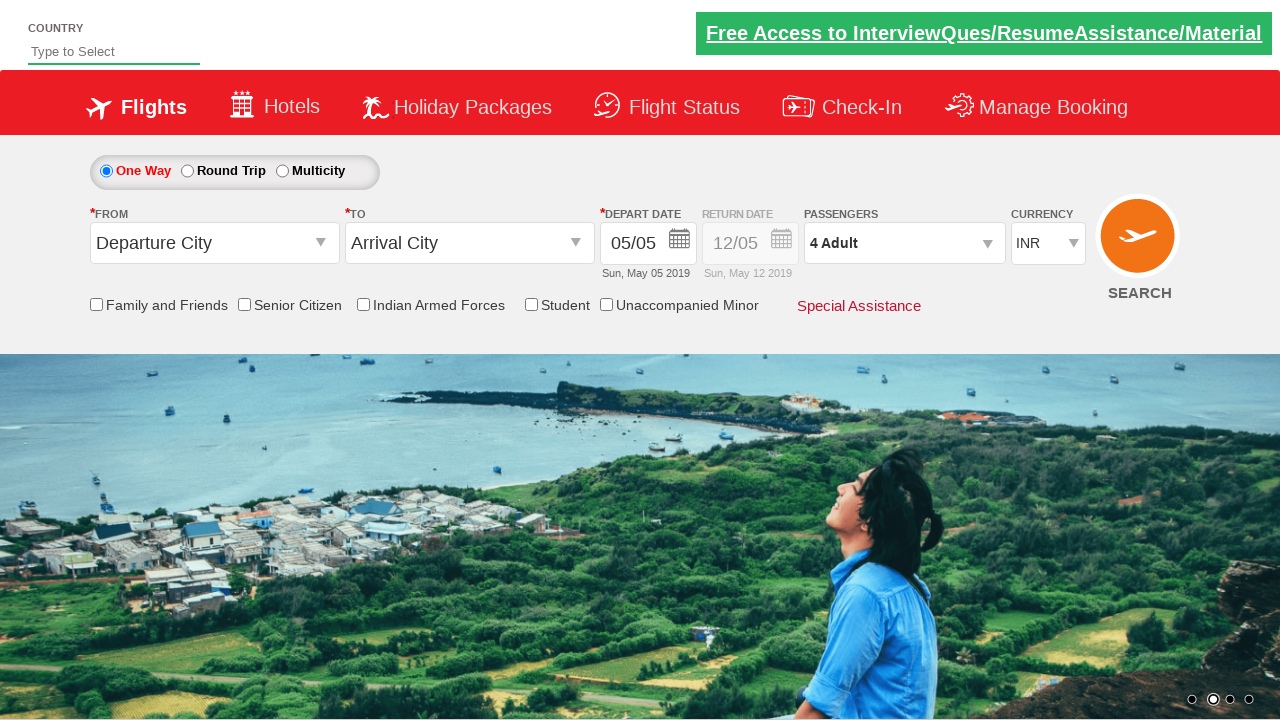

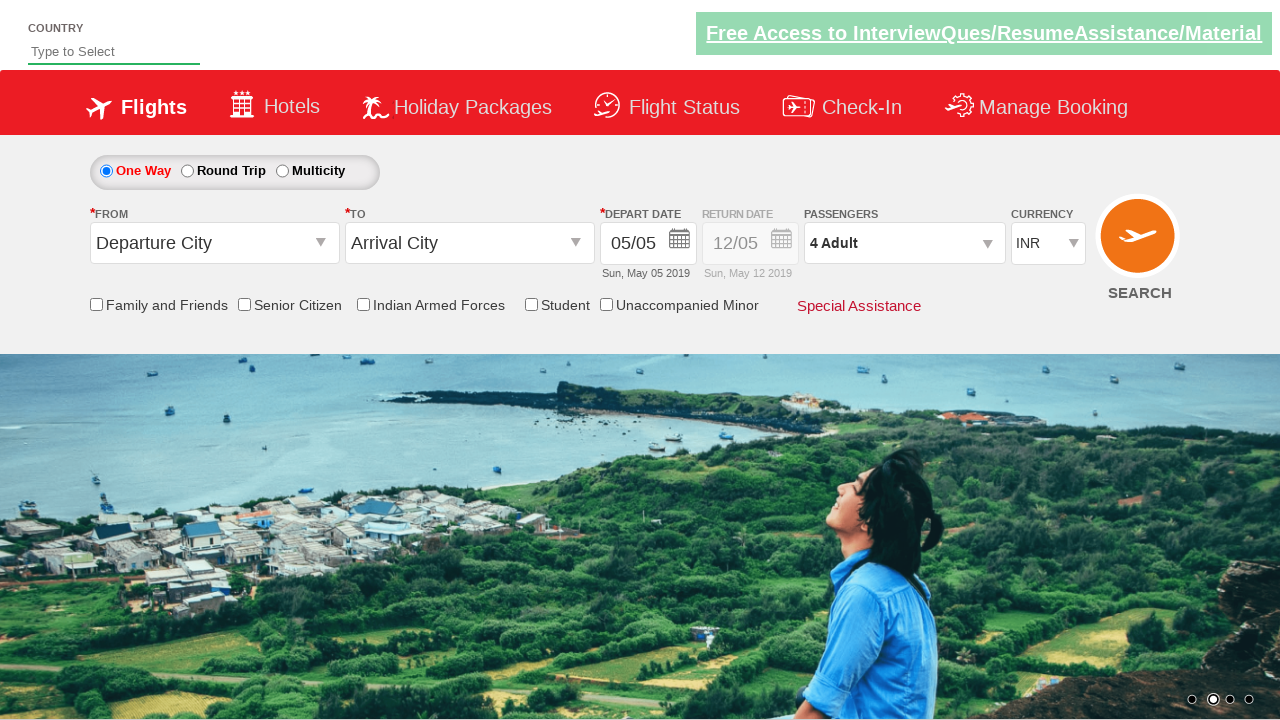